Tests vegetable shopping functionality by finding a specific product (Cucumber) in the product list and adding it to the cart

Starting URL: https://rahulshettyacademy.com/seleniumPractise/#/

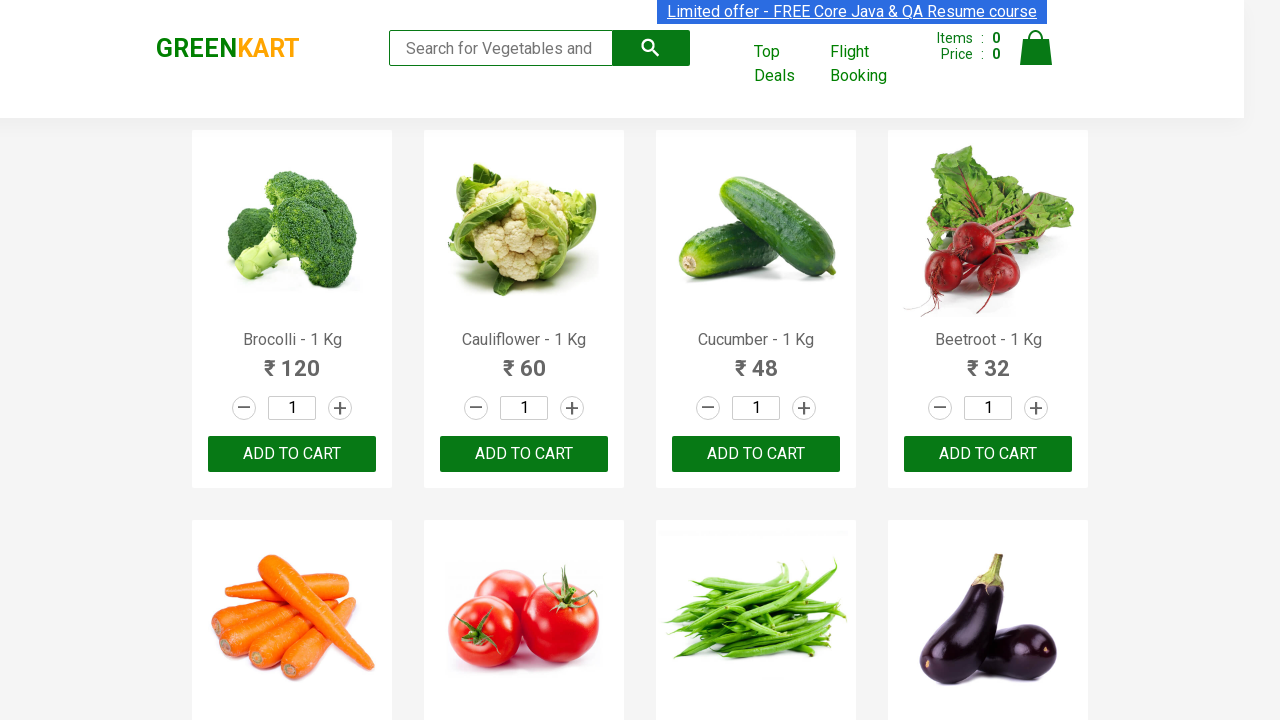

Waited for product list to load
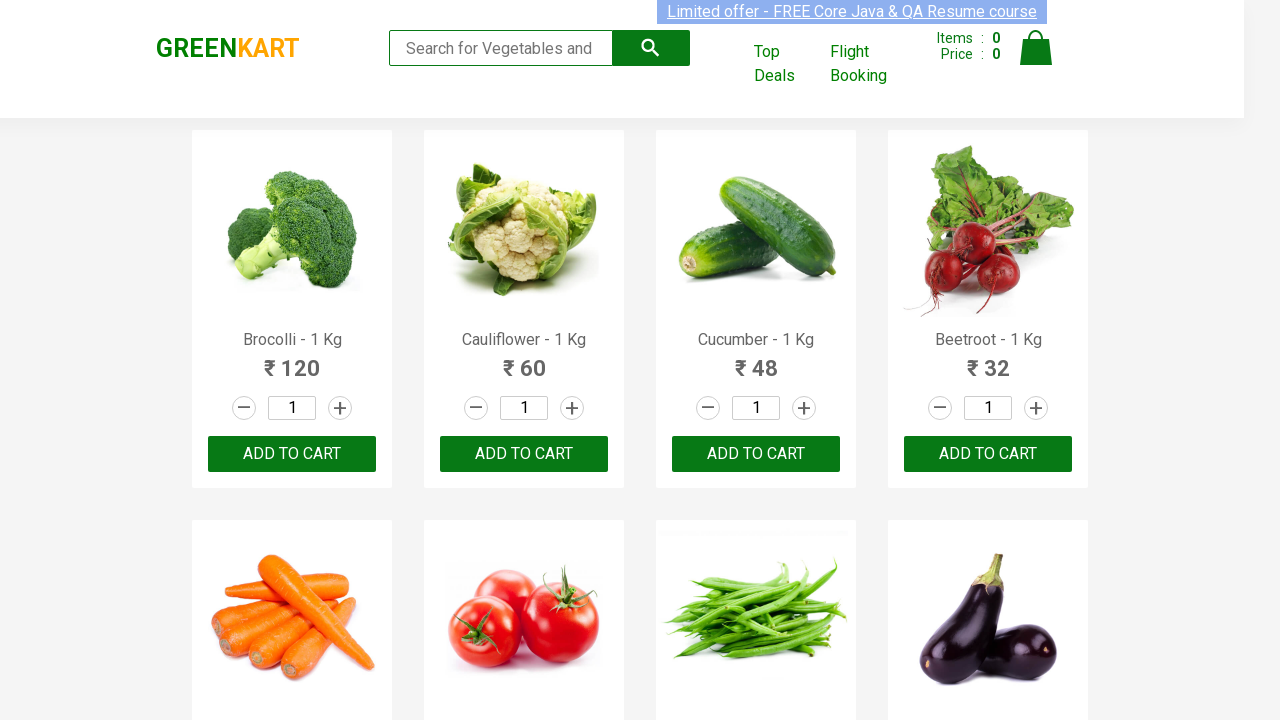

Retrieved all product names from the list
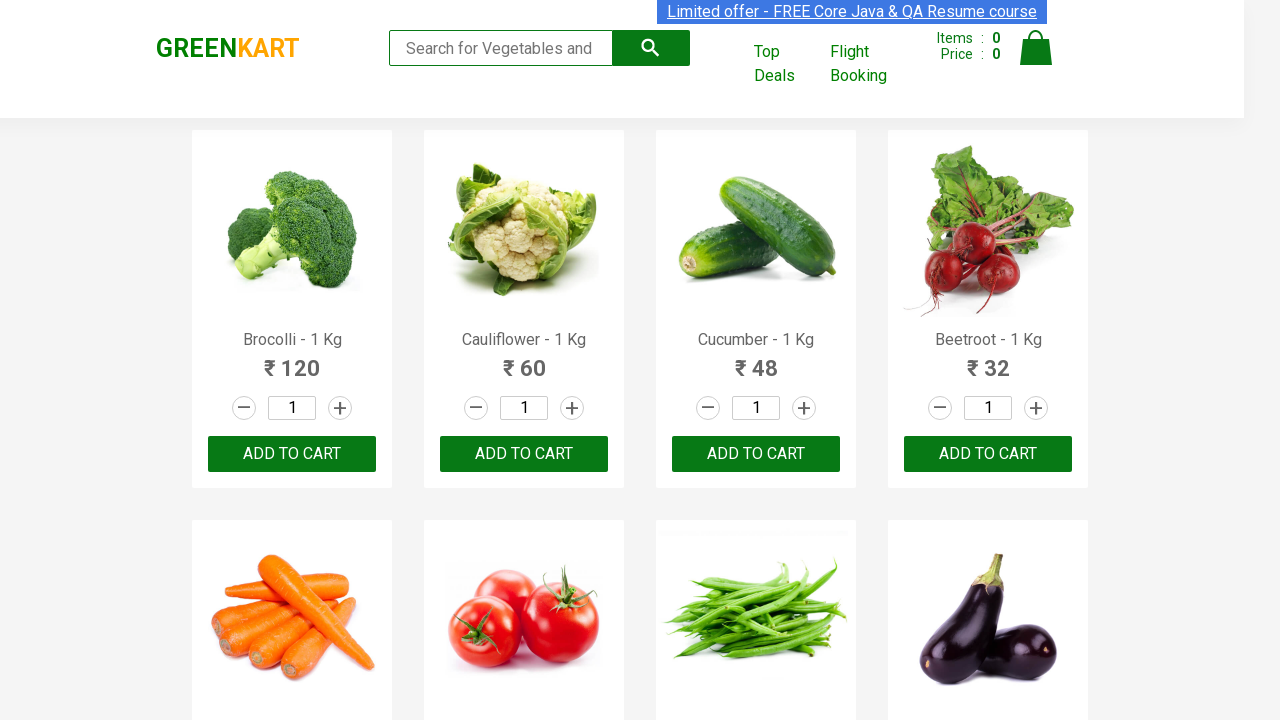

Found Cucumber product and clicked ADD TO CART button at (756, 454) on xpath=//button[text()='ADD TO CART'] >> nth=2
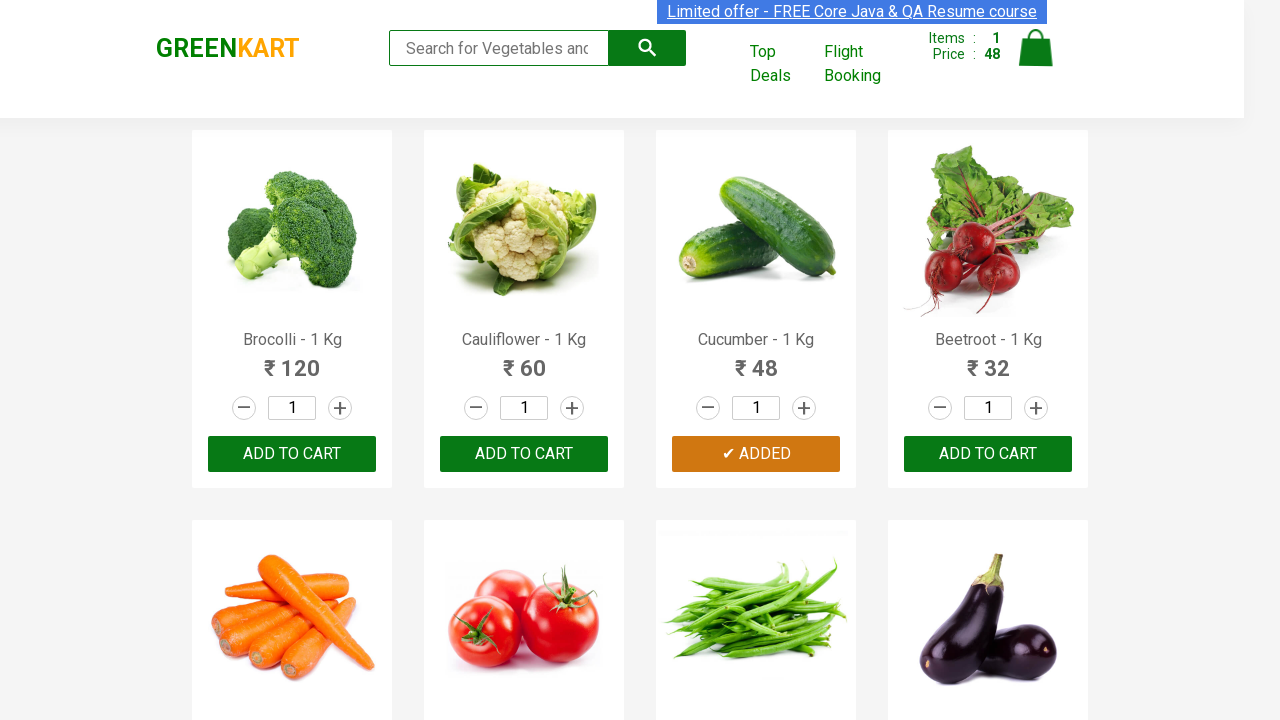

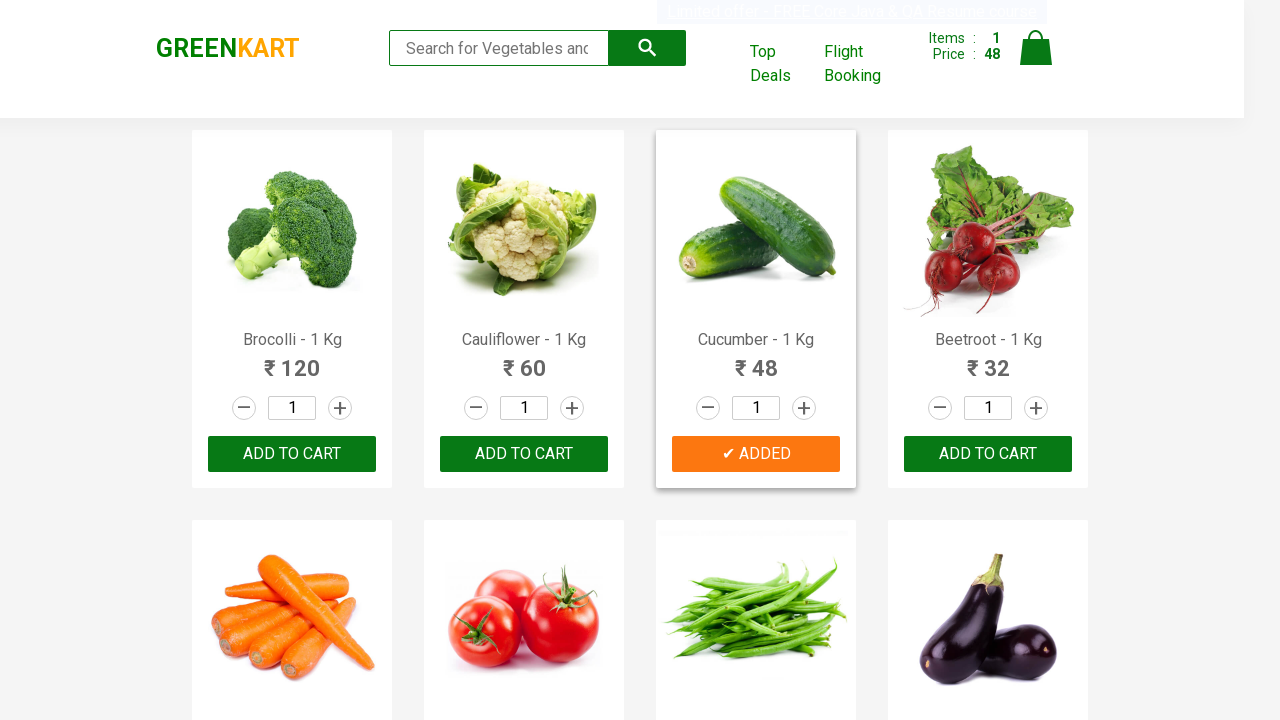